Tests dynamically loaded page elements by clicking through to Example 1, starting the loading process, and waiting for the content to appear

Starting URL: https://the-internet.herokuapp.com/

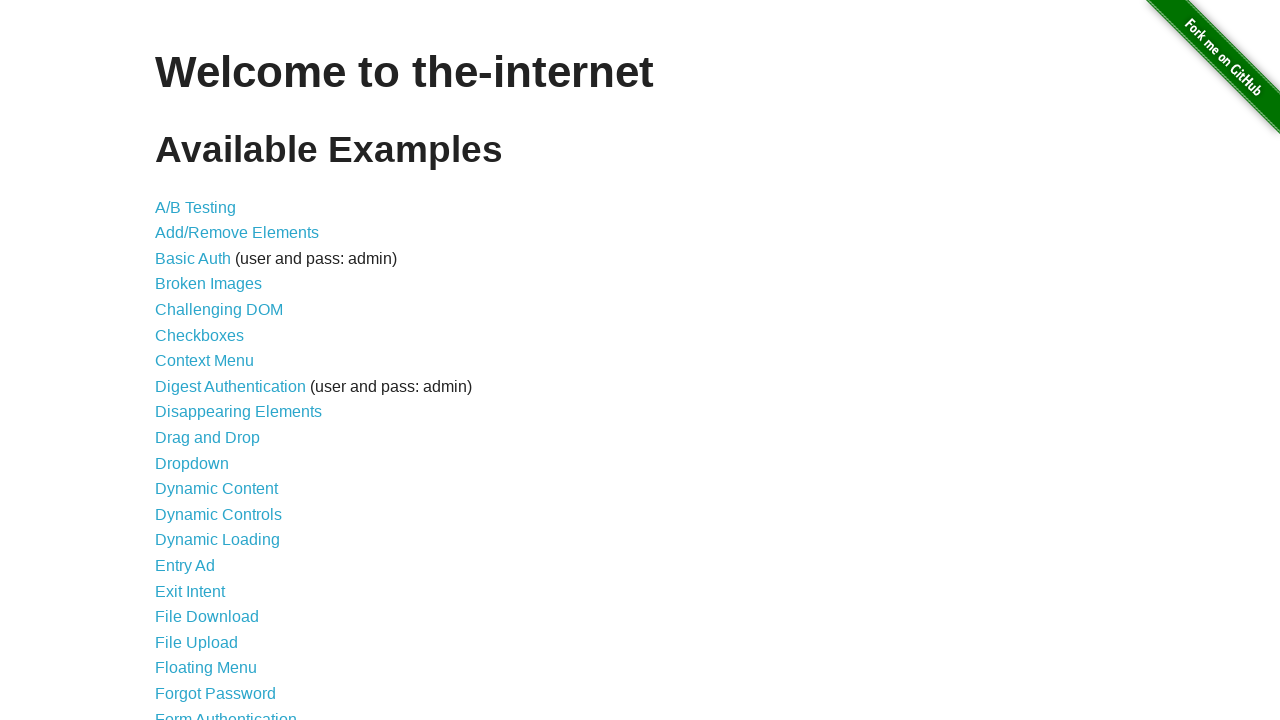

Clicked on Dynamic Loading link at (218, 540) on internal:role=link[name="Dynamic Loading"i]
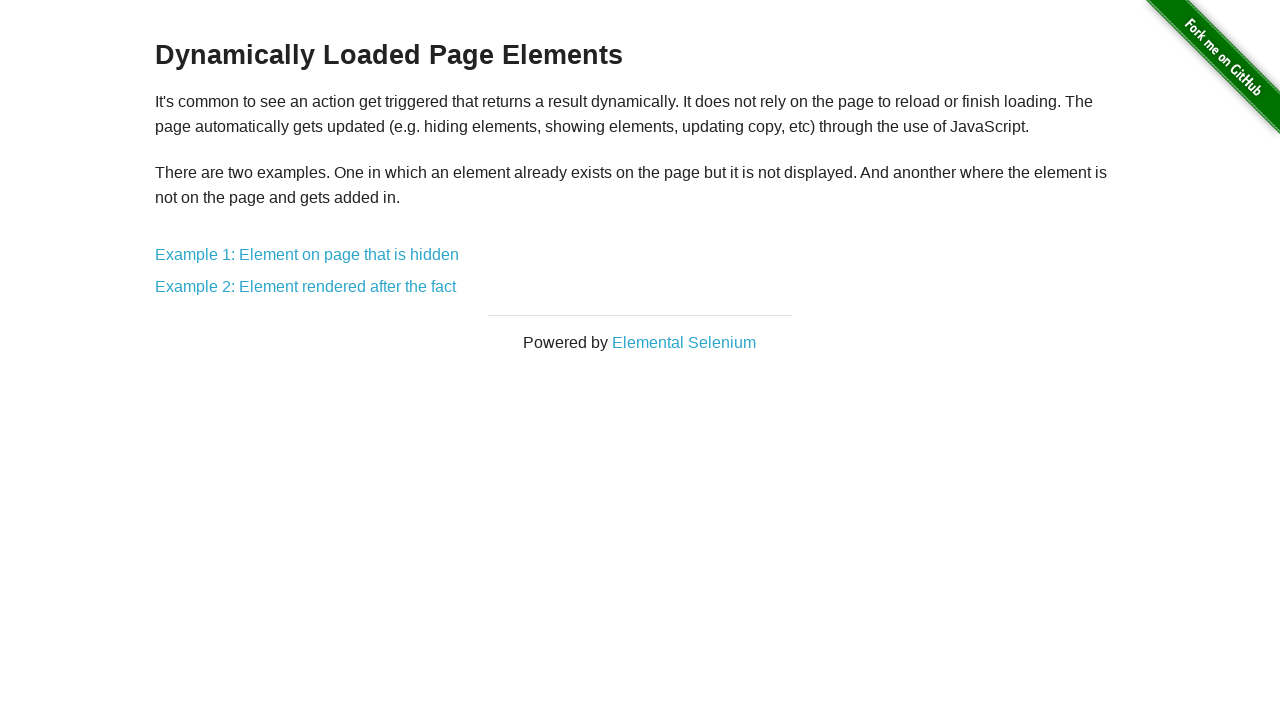

Dynamically Loaded Page Elements heading is visible
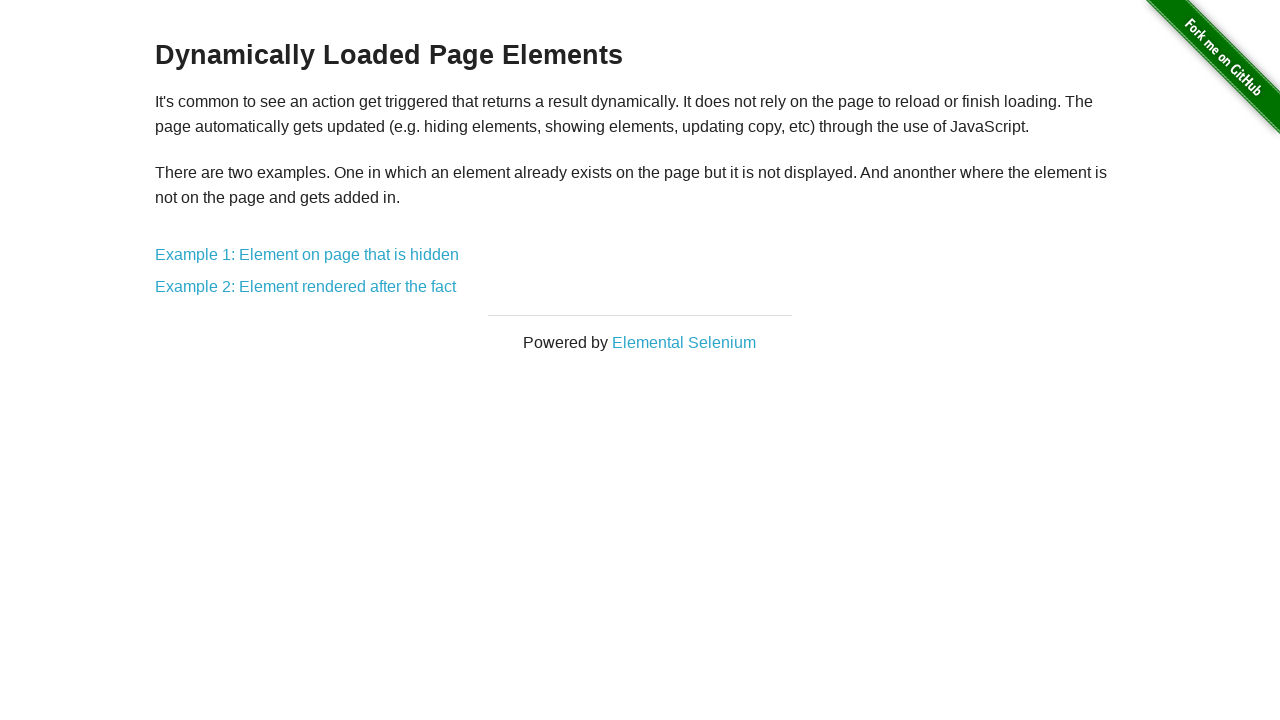

Clicked on Example 1: Element on page that is hidden link at (307, 255) on internal:role=link[name="Example 1: Element on page that is hidden"i]
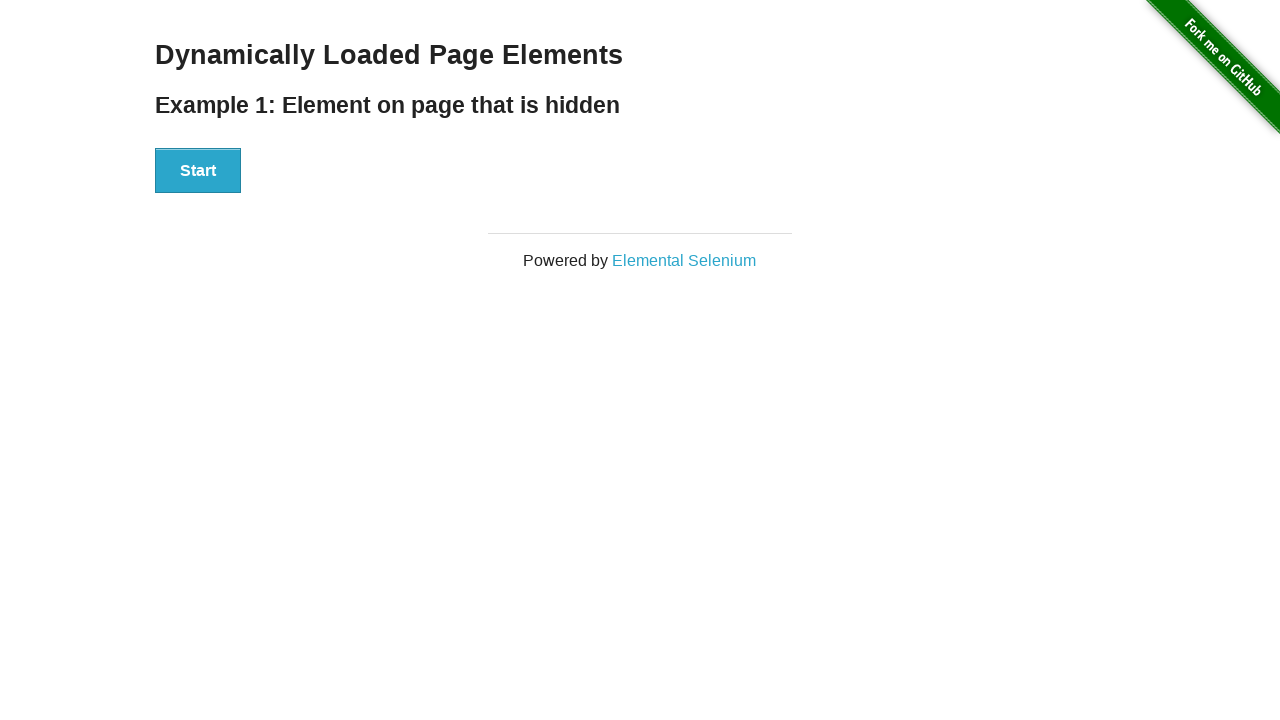

Dynamically Loaded Page Elements heading is visible on Example 1 page
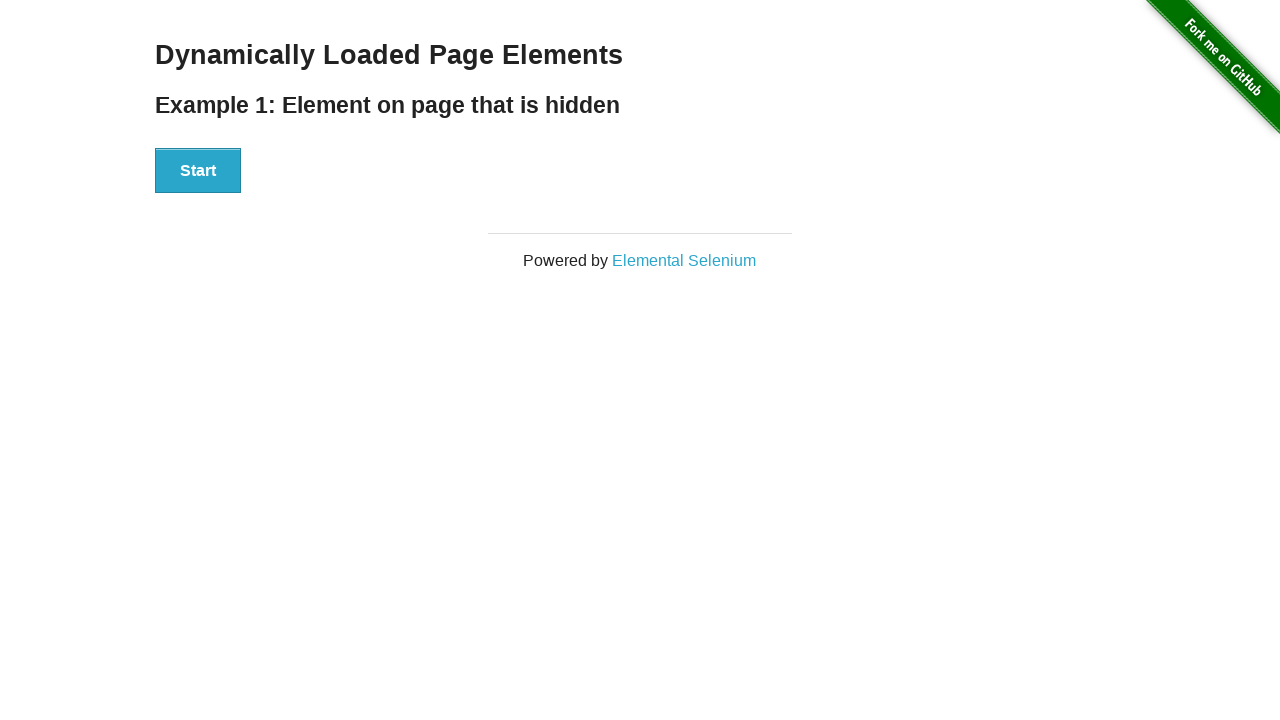

Clicked Start button to begin dynamic loading process at (198, 171) on internal:role=button[name="Start"i]
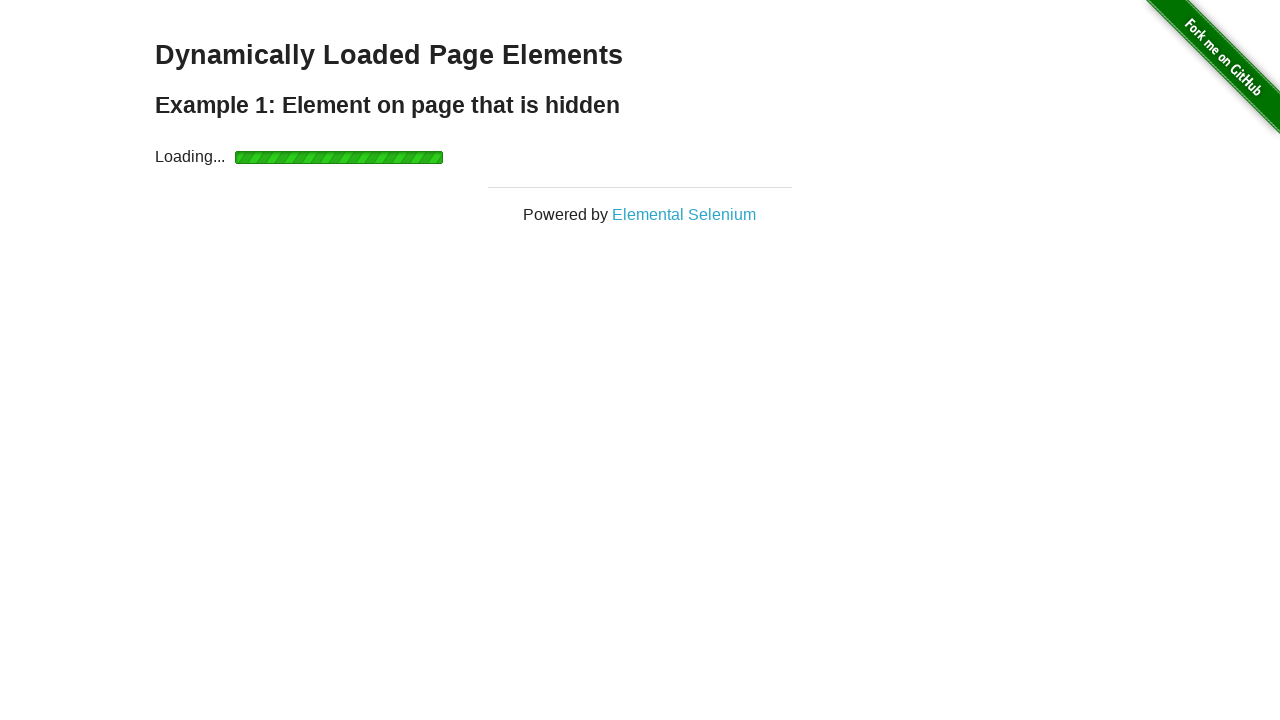

Loading indicator appeared
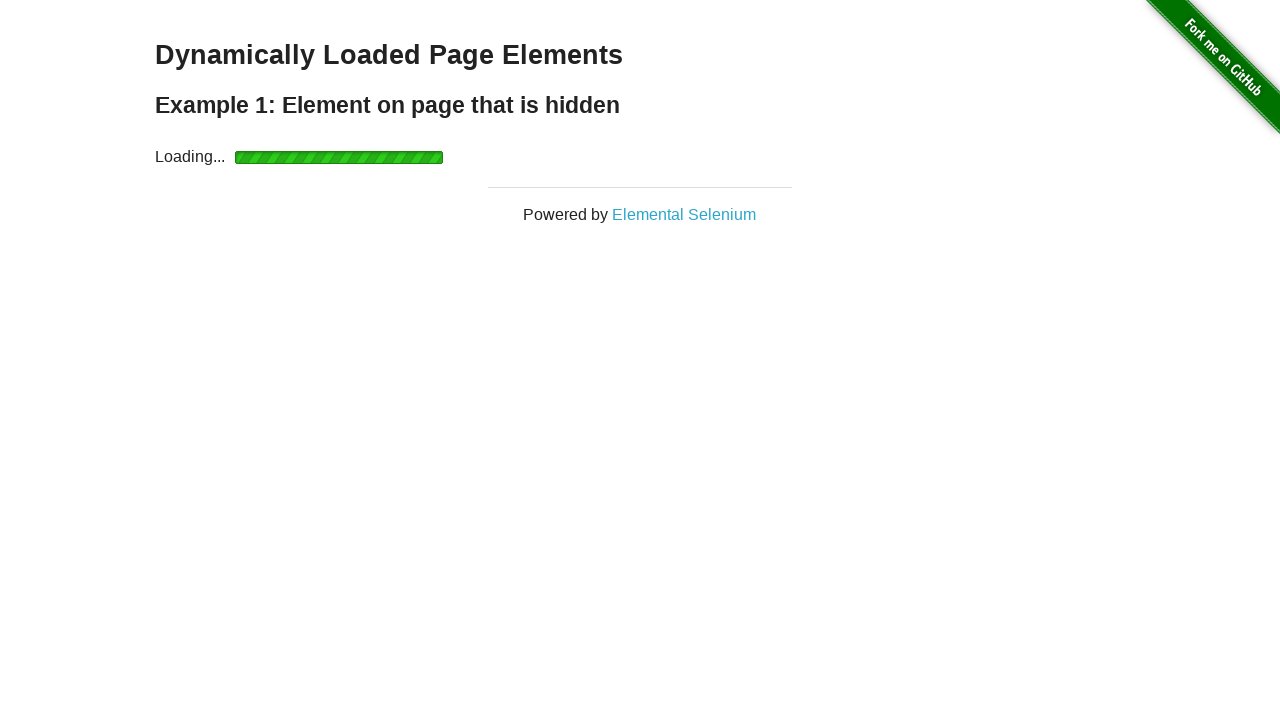

Loading indicator disappeared after content loaded
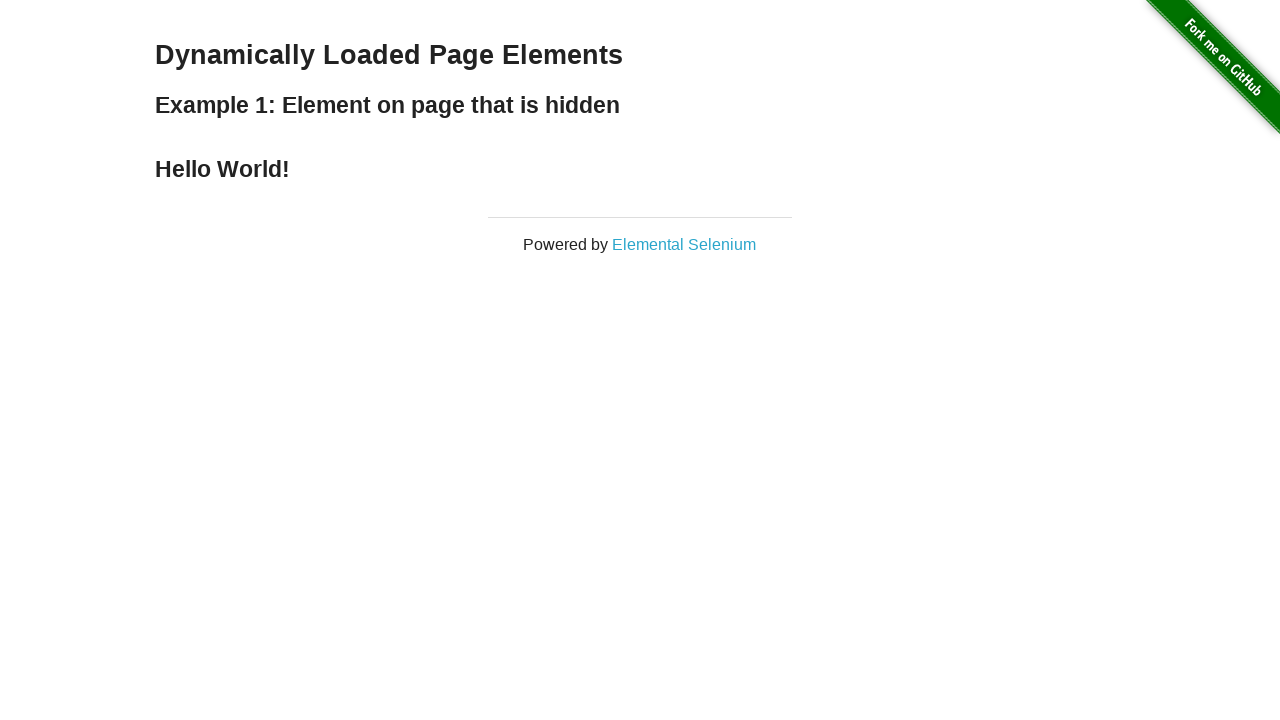

Dynamically loaded finish content is now visible
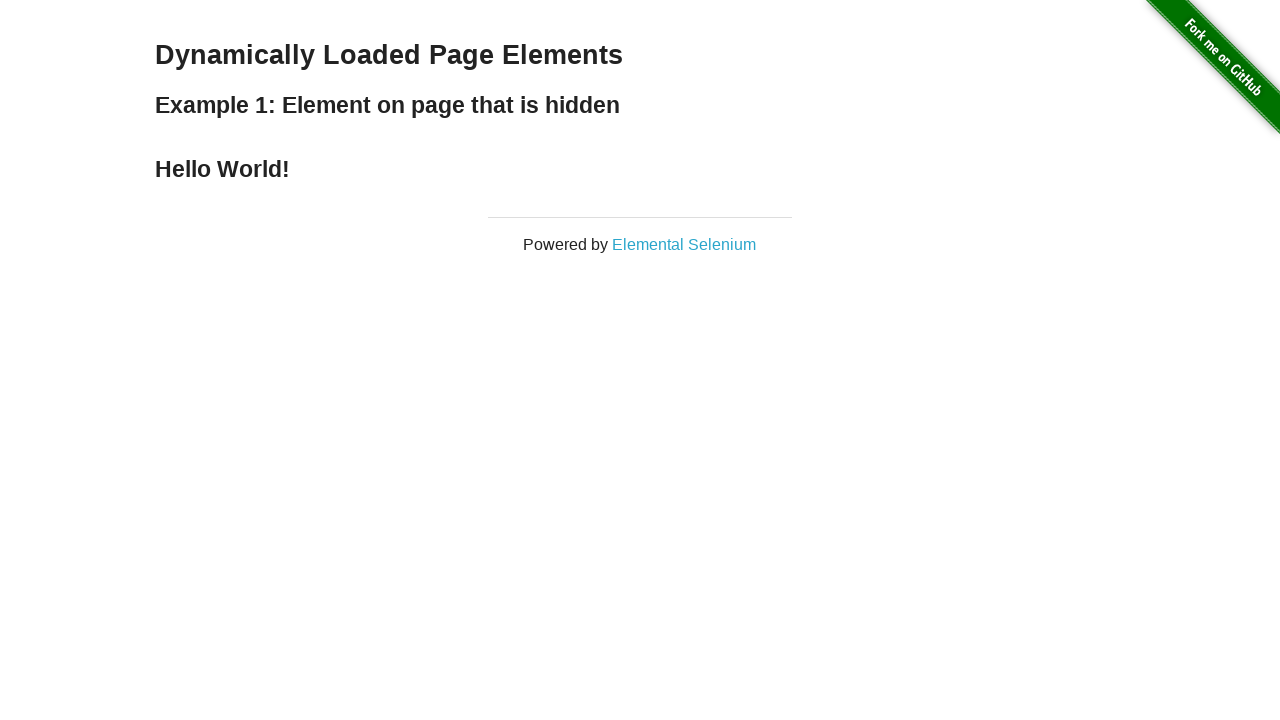

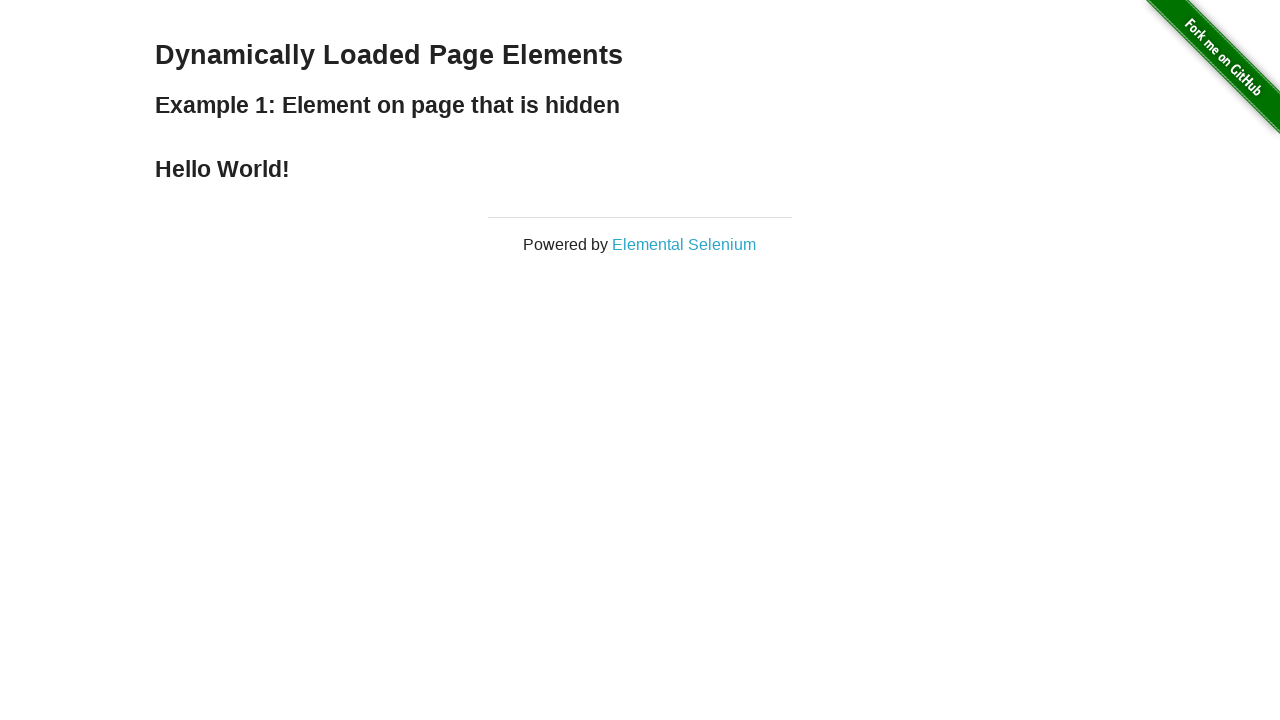